Navigates to the Poorvika electronics store homepage and waits for the page to load

Starting URL: https://www.poorvika.com/

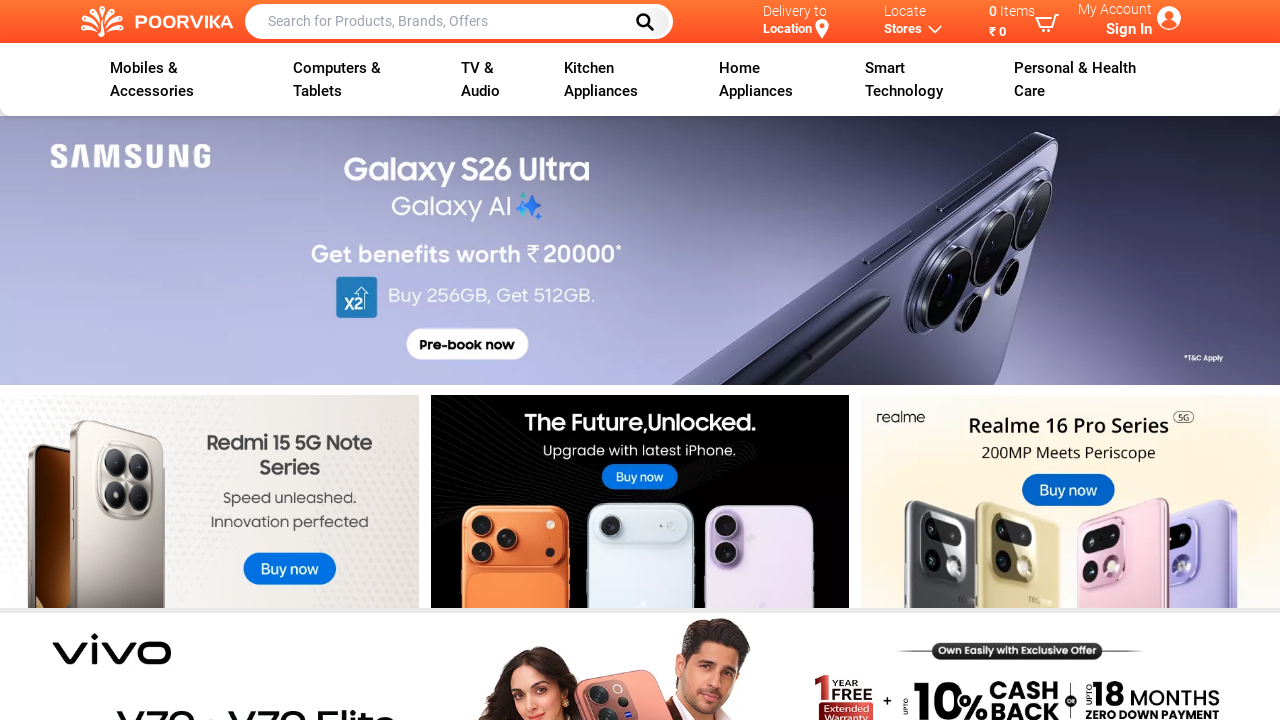

Waited for page DOM content to fully load
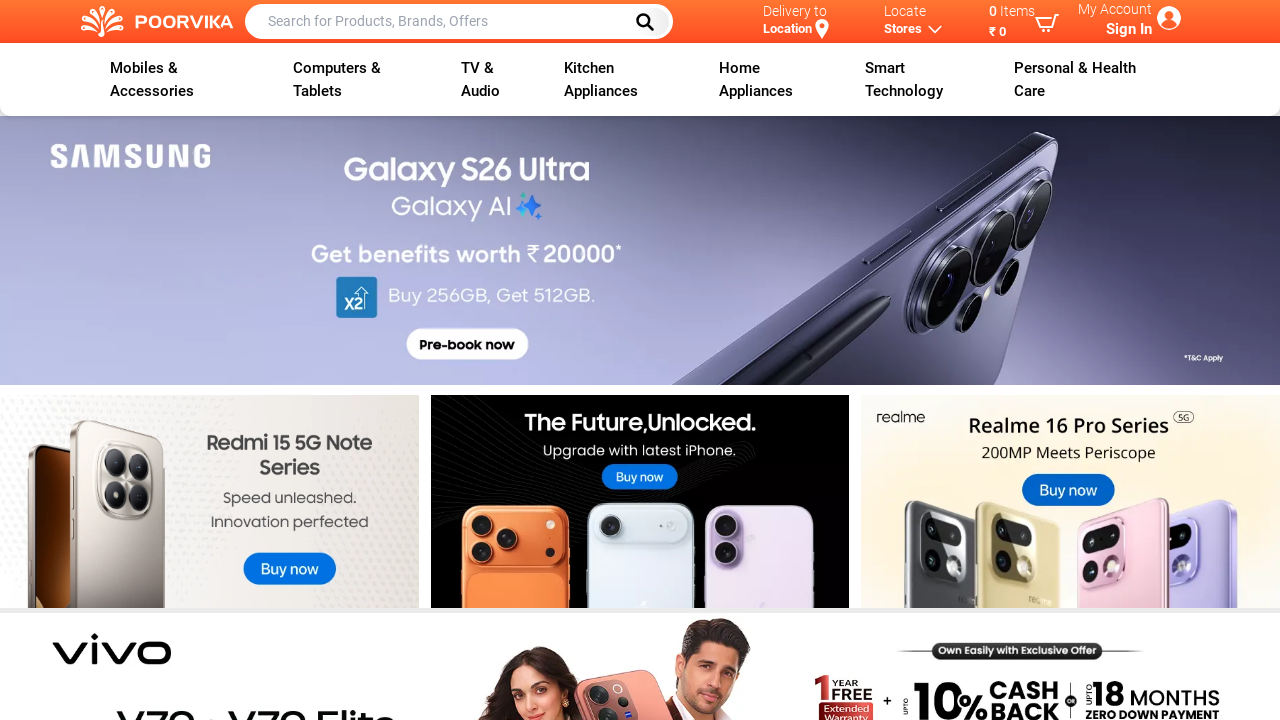

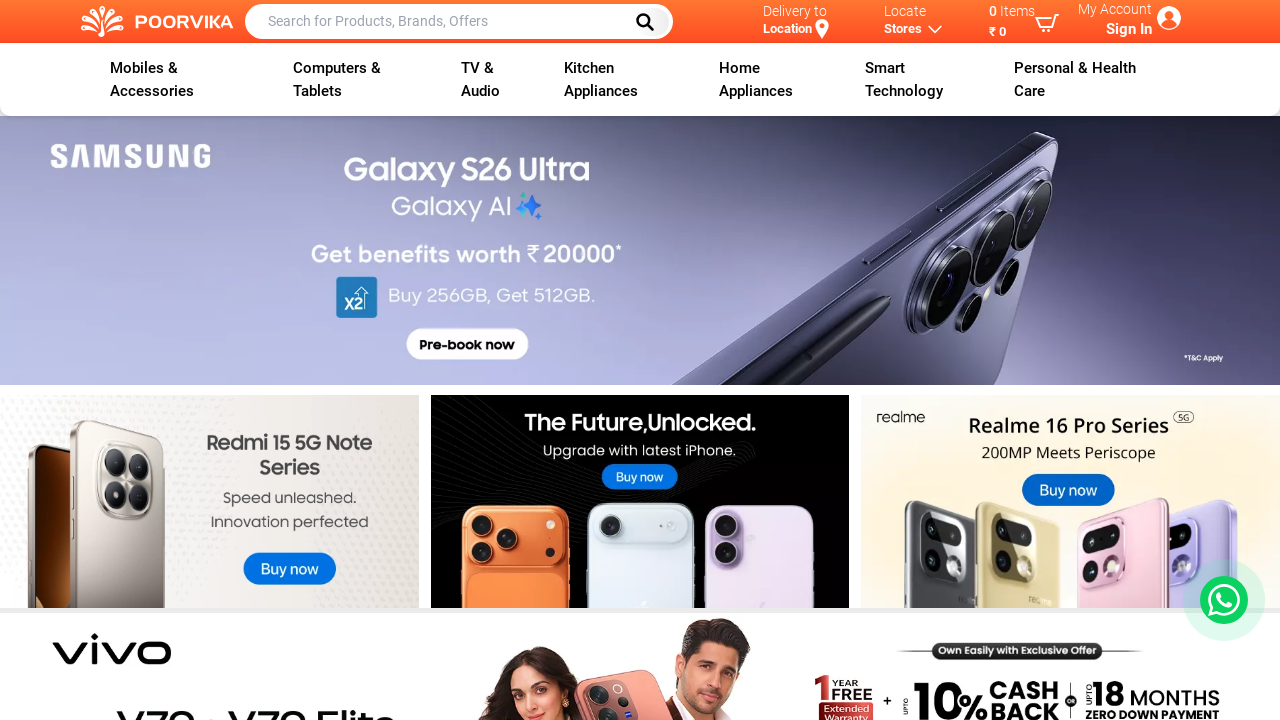